Tests navigation to the Laptops category on the DemoBlaze store and verifies that product listings are displayed after clicking the category link.

Starting URL: https://www.demoblaze.com

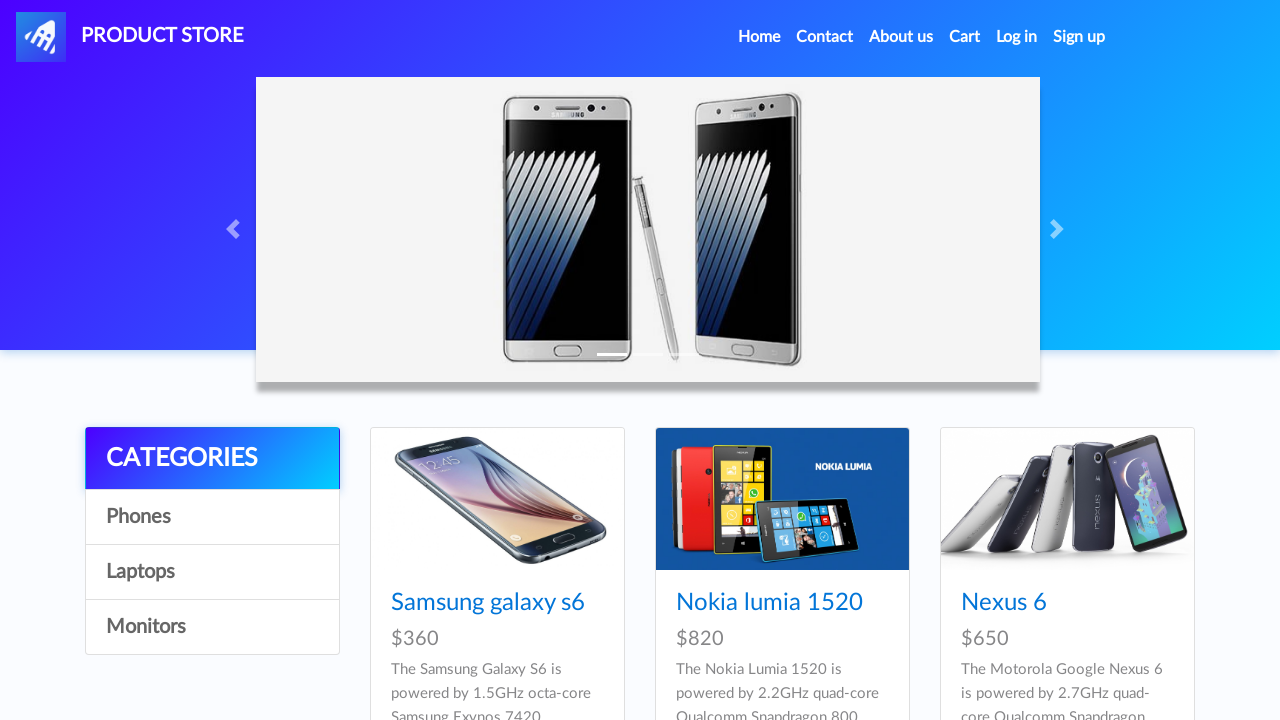

Clicked on the Laptops category link at (212, 572) on xpath=//a[normalize-space(text())='Laptops']
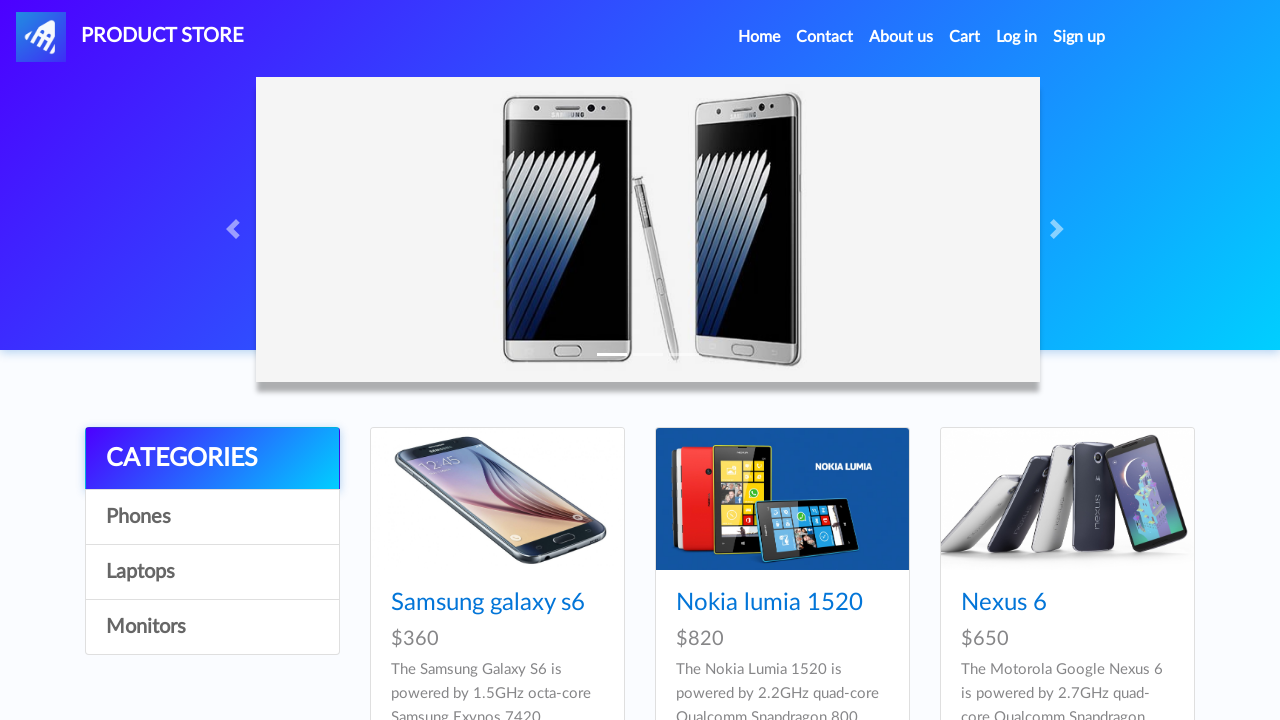

Product cards loaded after clicking Laptops category
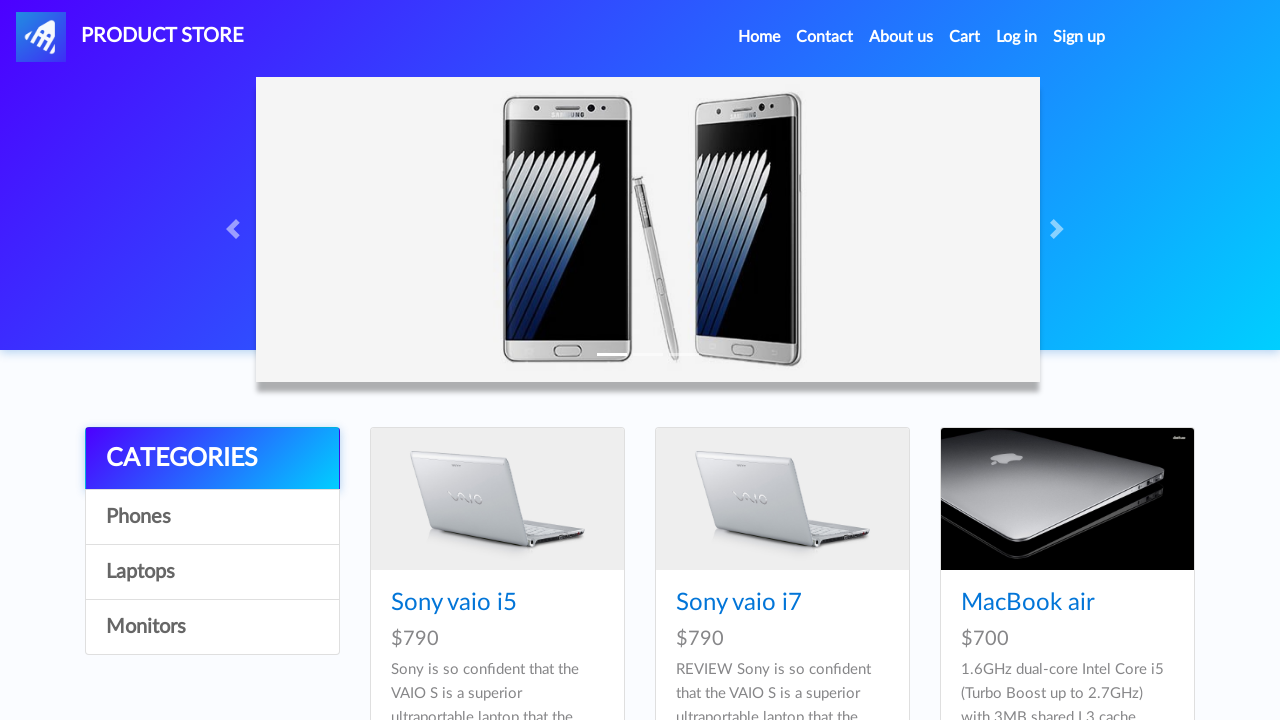

Retrieved 6 laptop product titles
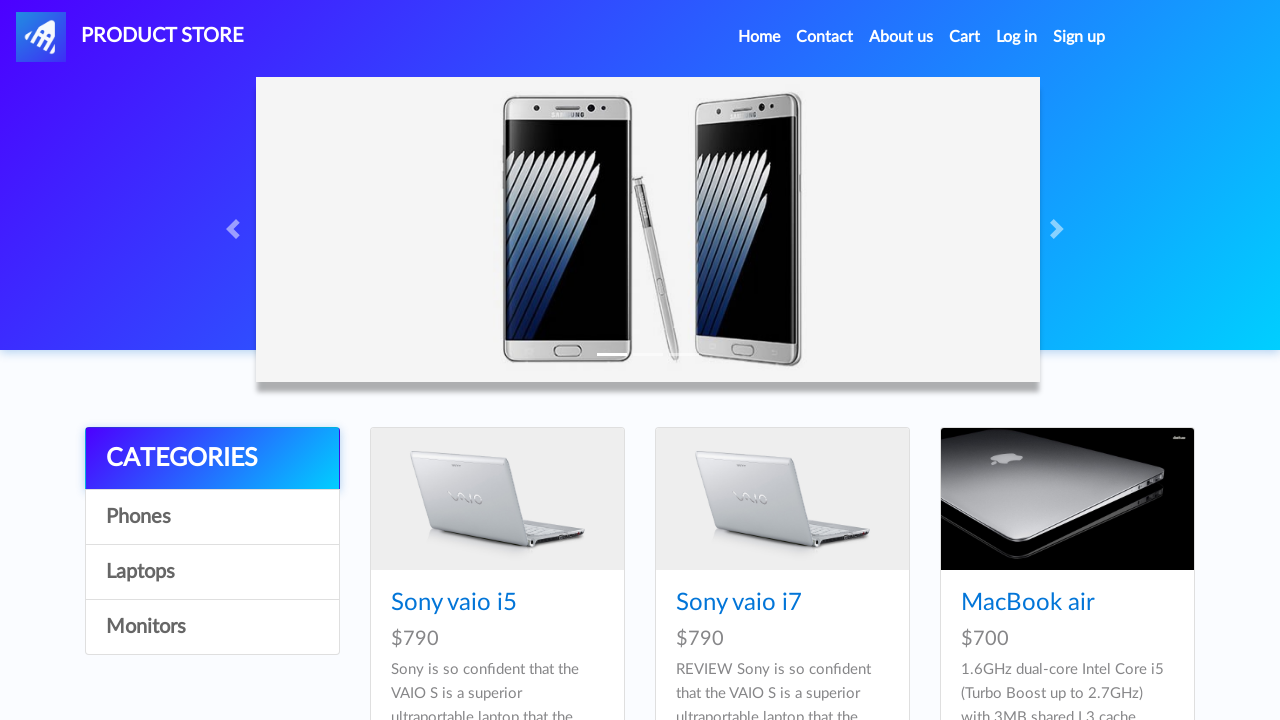

Verified that laptop products are displayed on the page
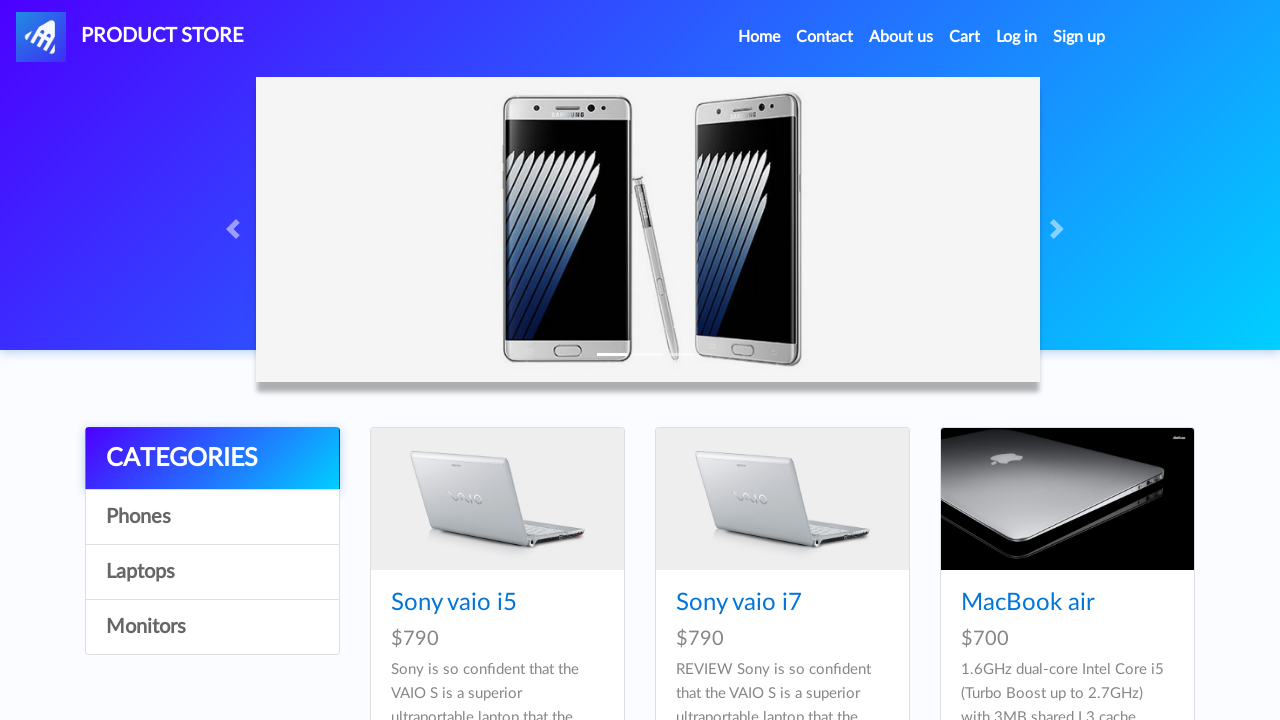

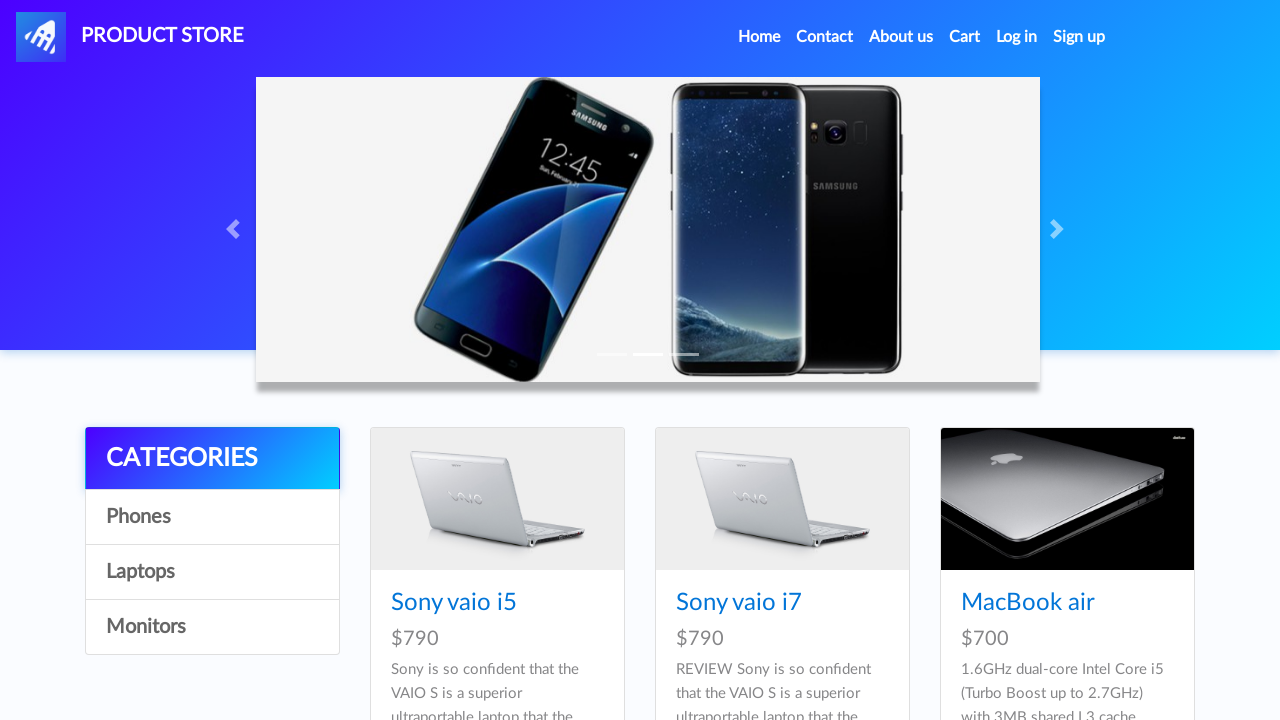